Navigates to qateksolutions.com and verifies the page loads by checking the title is present

Starting URL: https://qateksolutions.com/

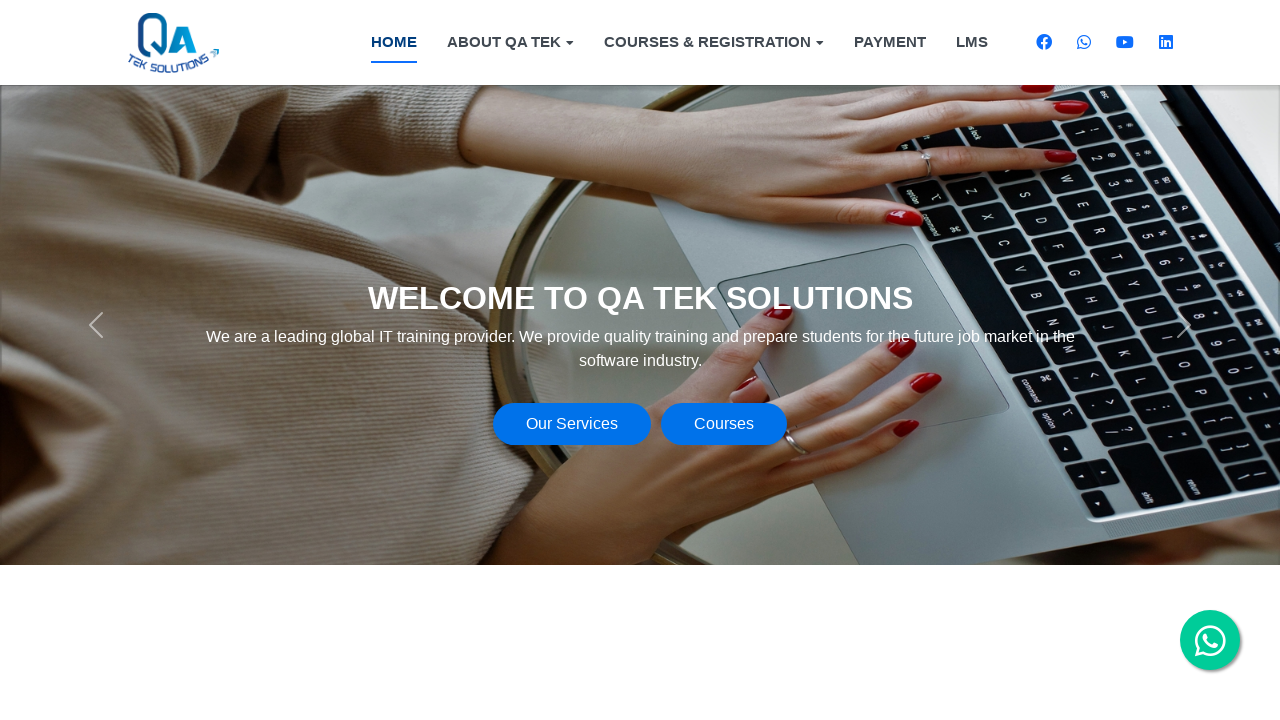

Waited for page to reach domcontentloaded state
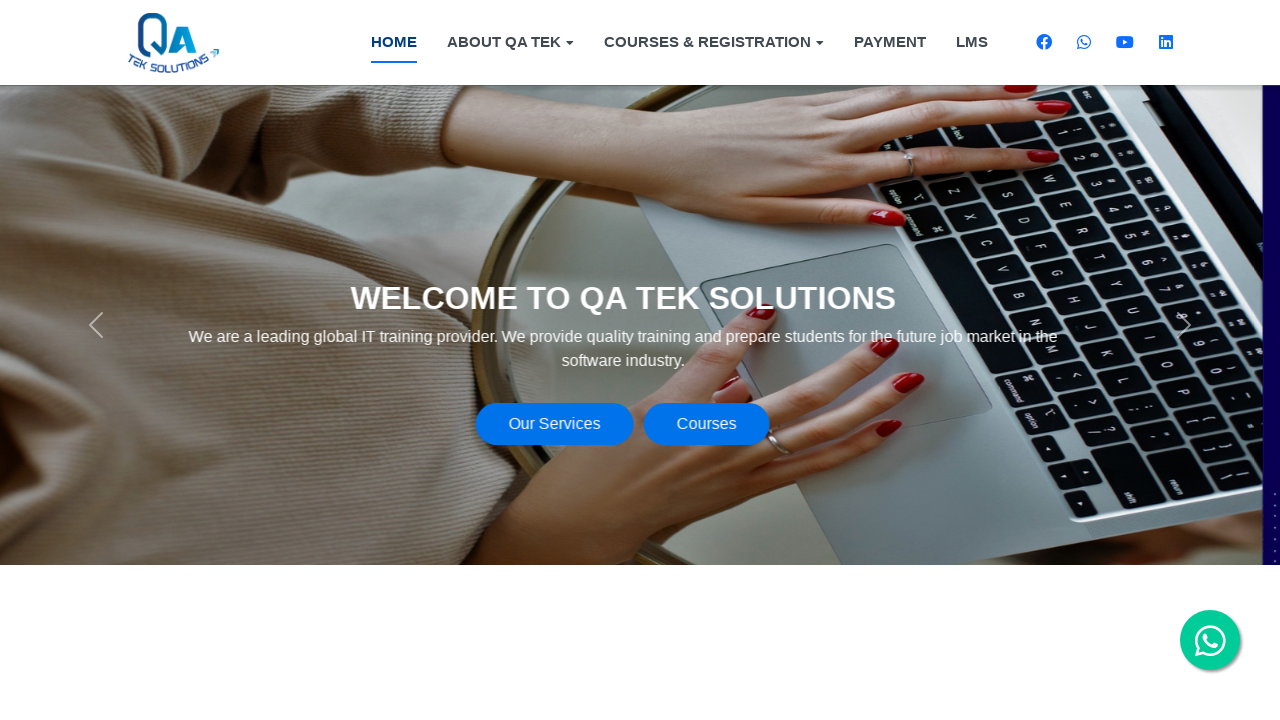

Retrieved page title
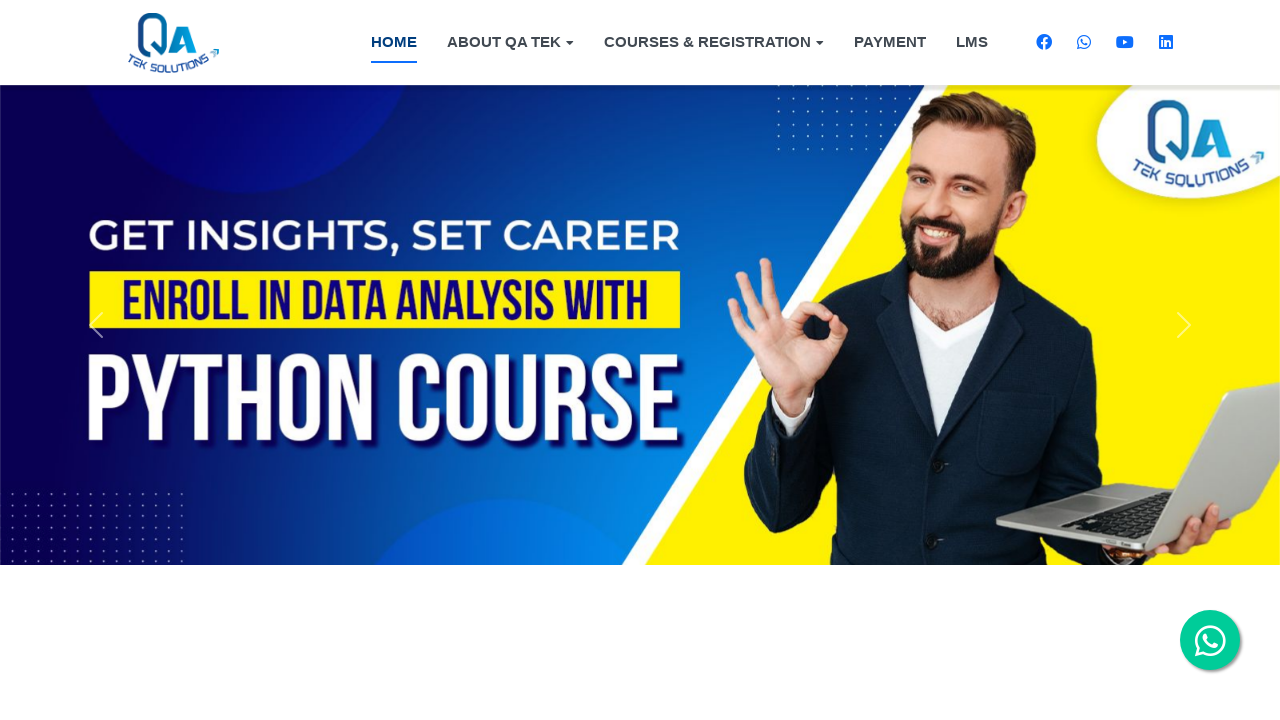

Verified page title is present and not empty
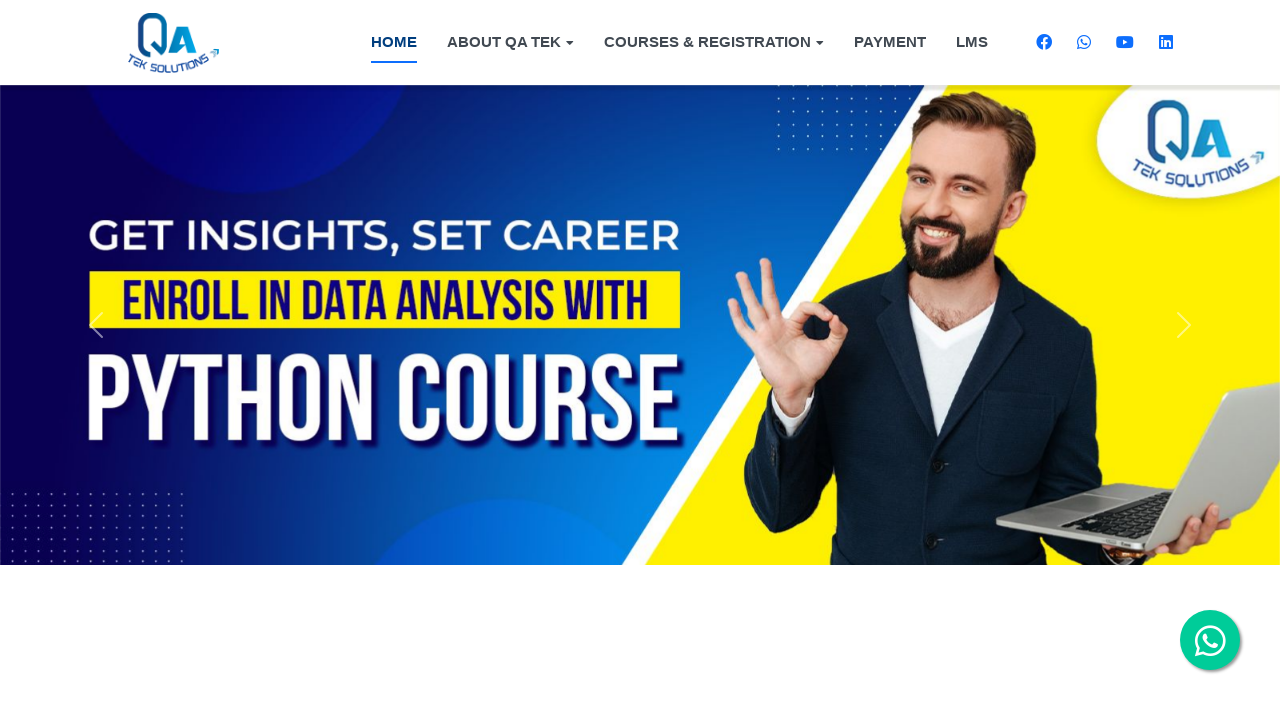

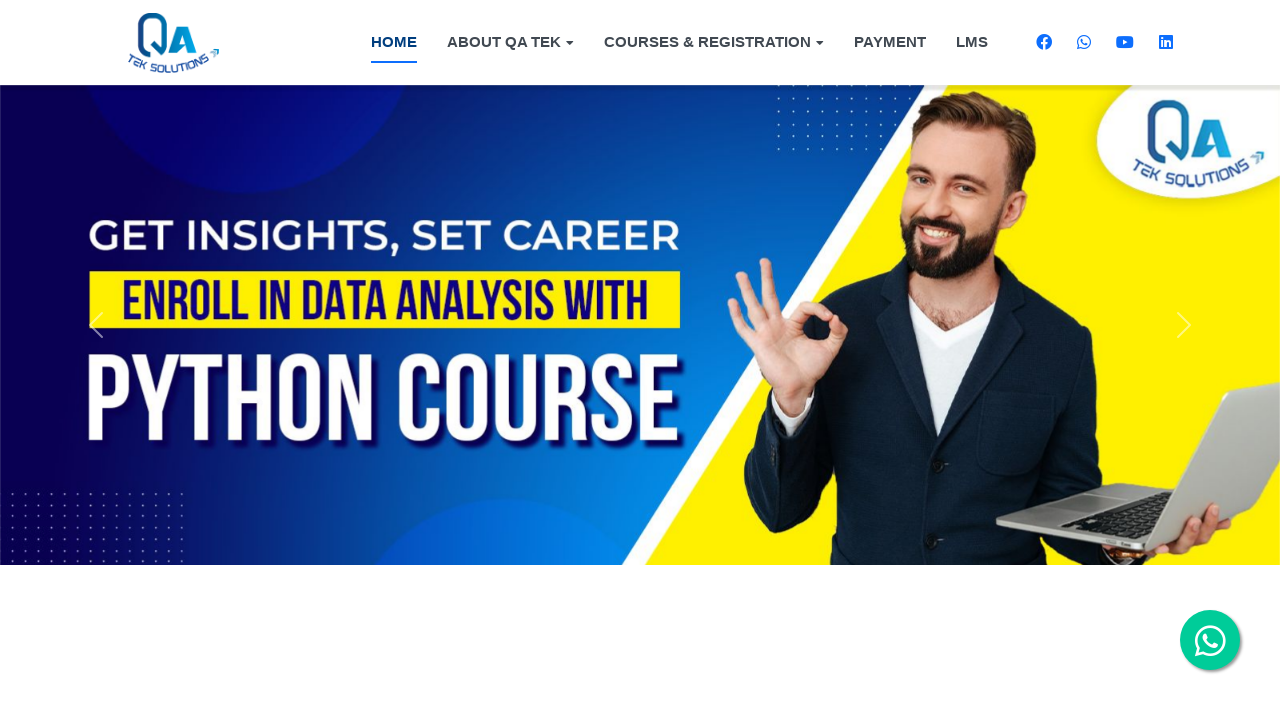